Tests a mobile number submission form by filling in a phone number and clicking the submit button on an update page.

Starting URL: https://update.areen.net/

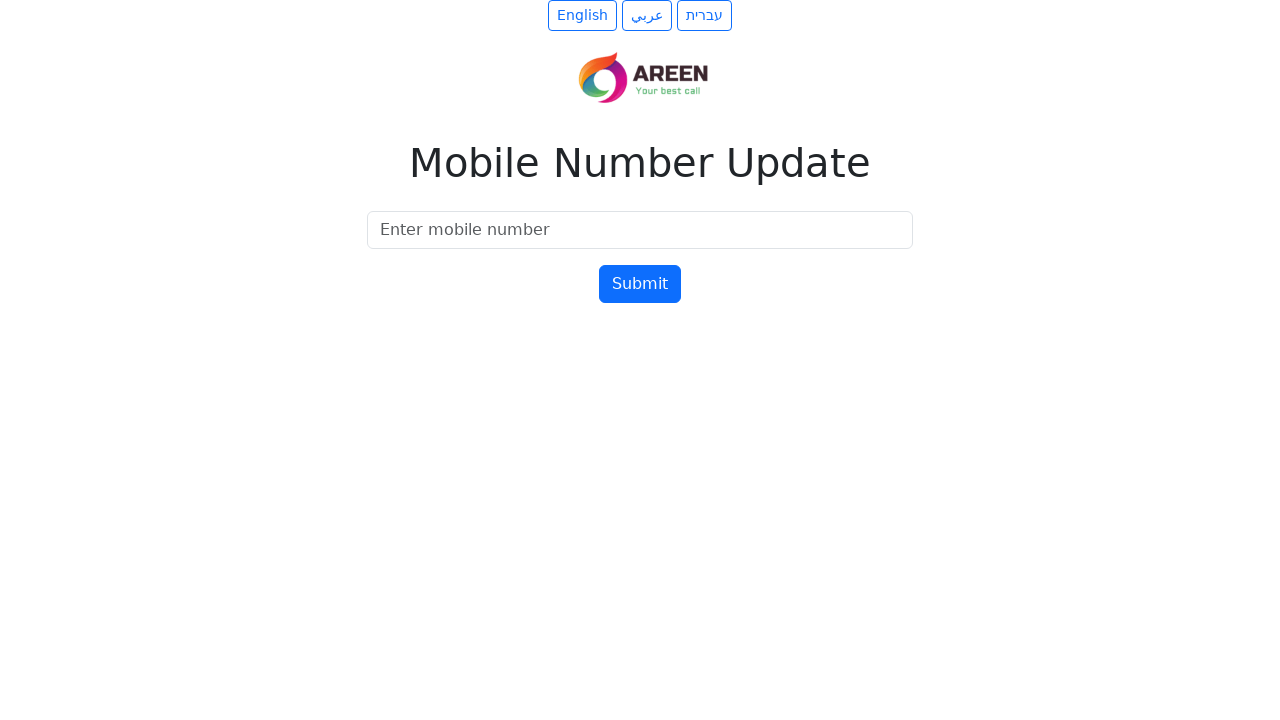

Mobile number input field is visible
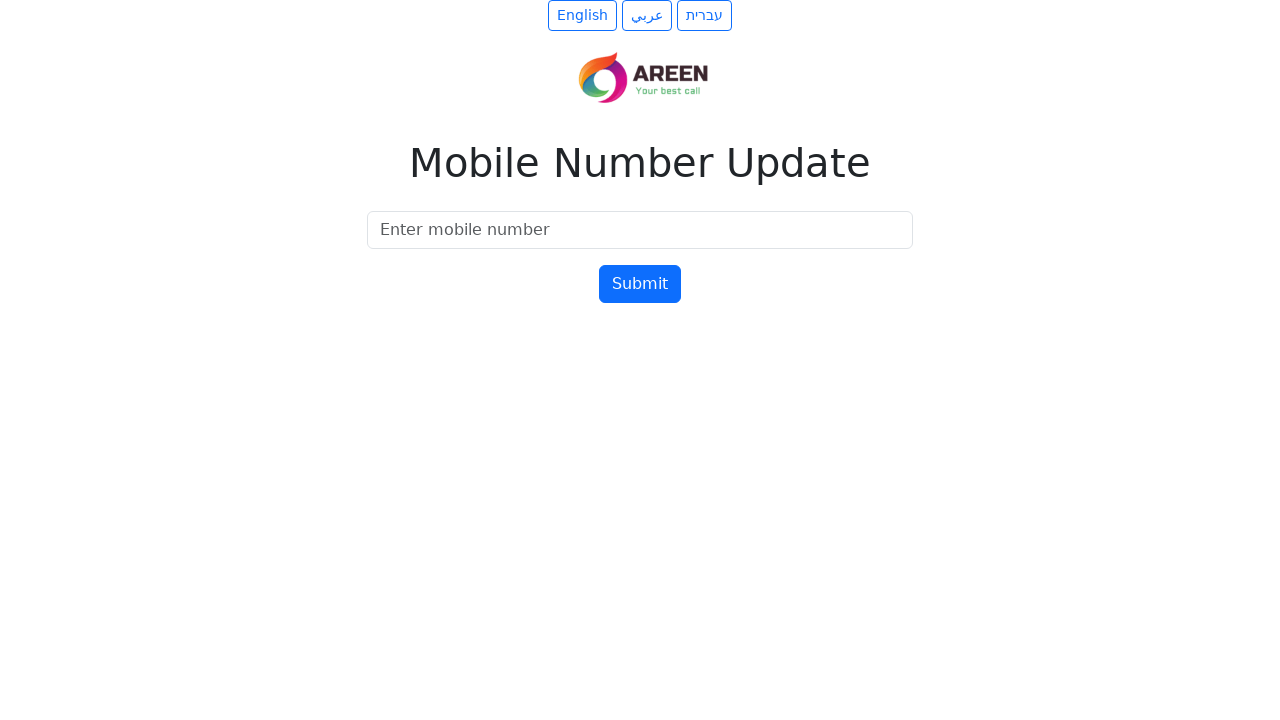

Filled mobile number field with 0501234567 on #mobileNumber
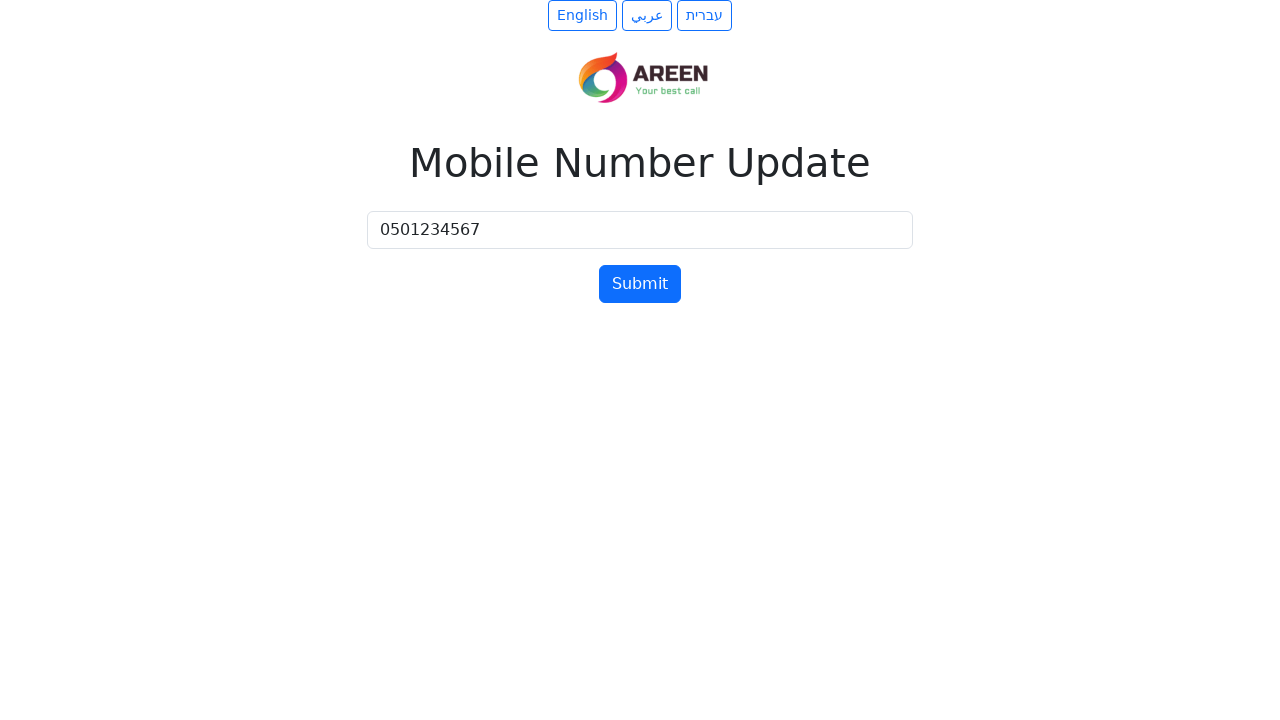

Clicked submit button to submit phone number at (640, 284) on #submitBtn
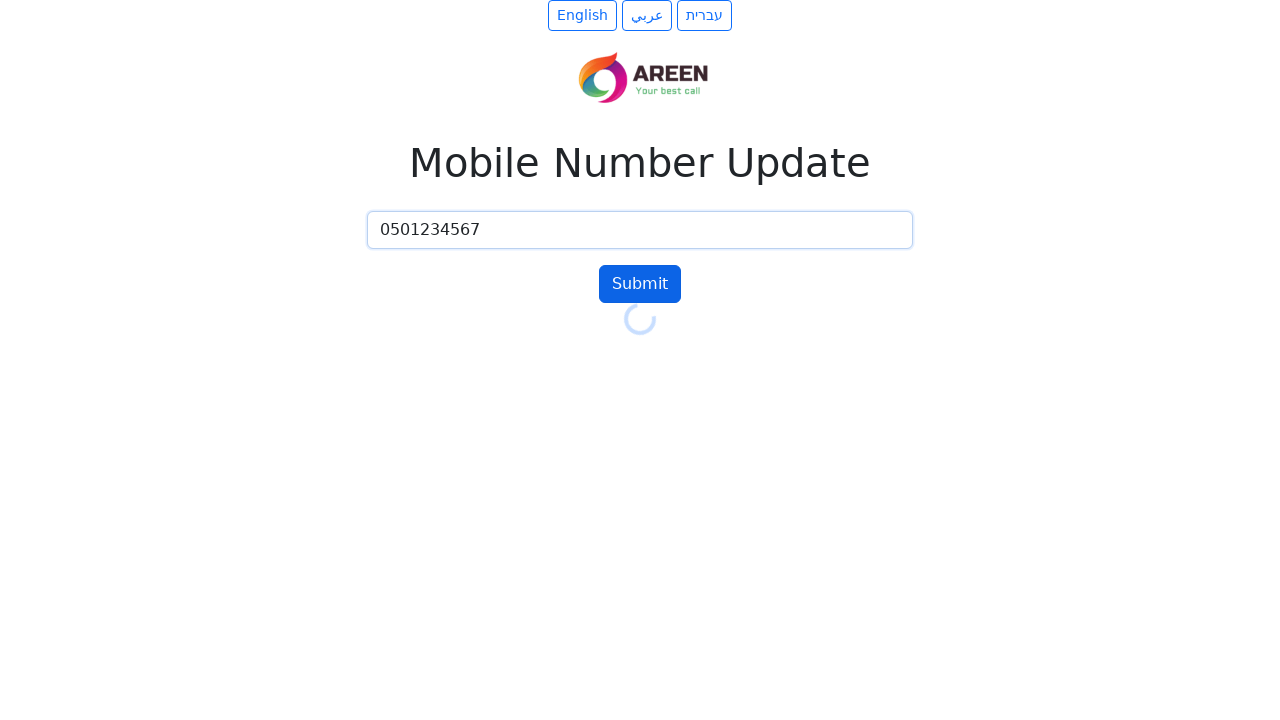

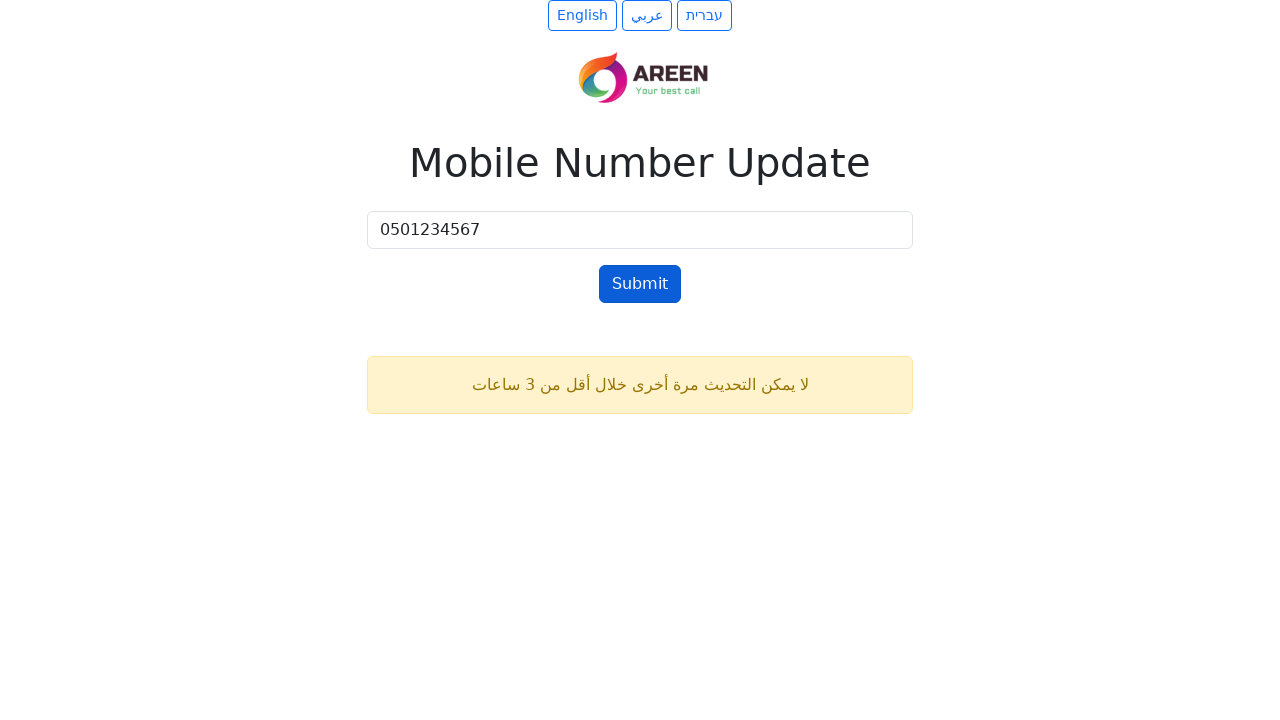